Demonstrates browser navigation methods by navigating to Selenium's website, then performing back, forward, and refresh operations to test browser navigation controls.

Starting URL: https://www.selenium.dev/

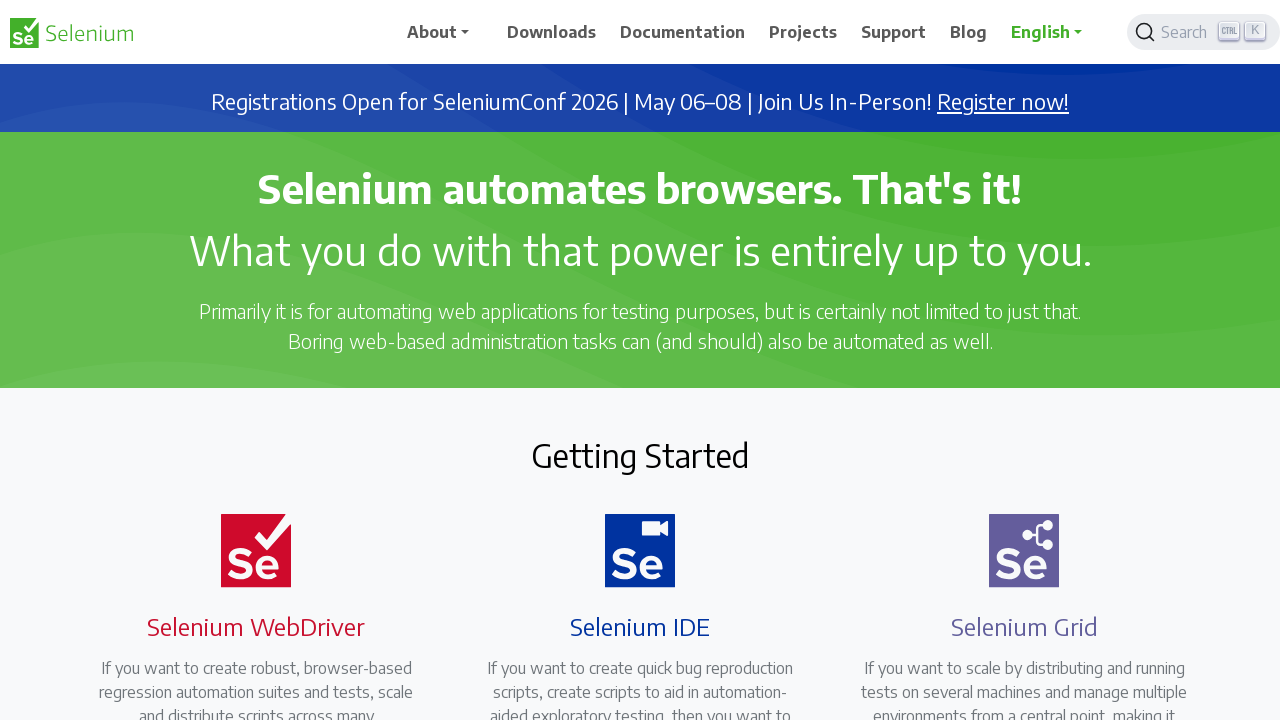

Waited for Selenium website to load (domcontentloaded)
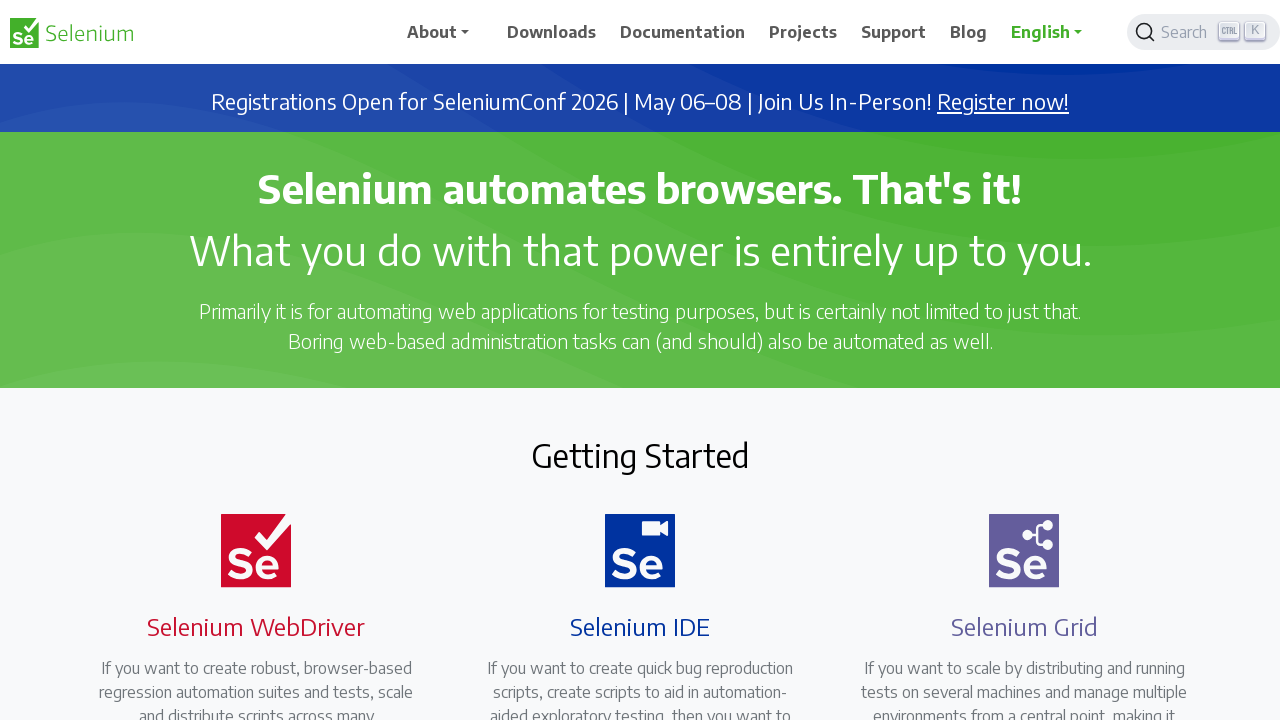

Navigated backward using browser back button
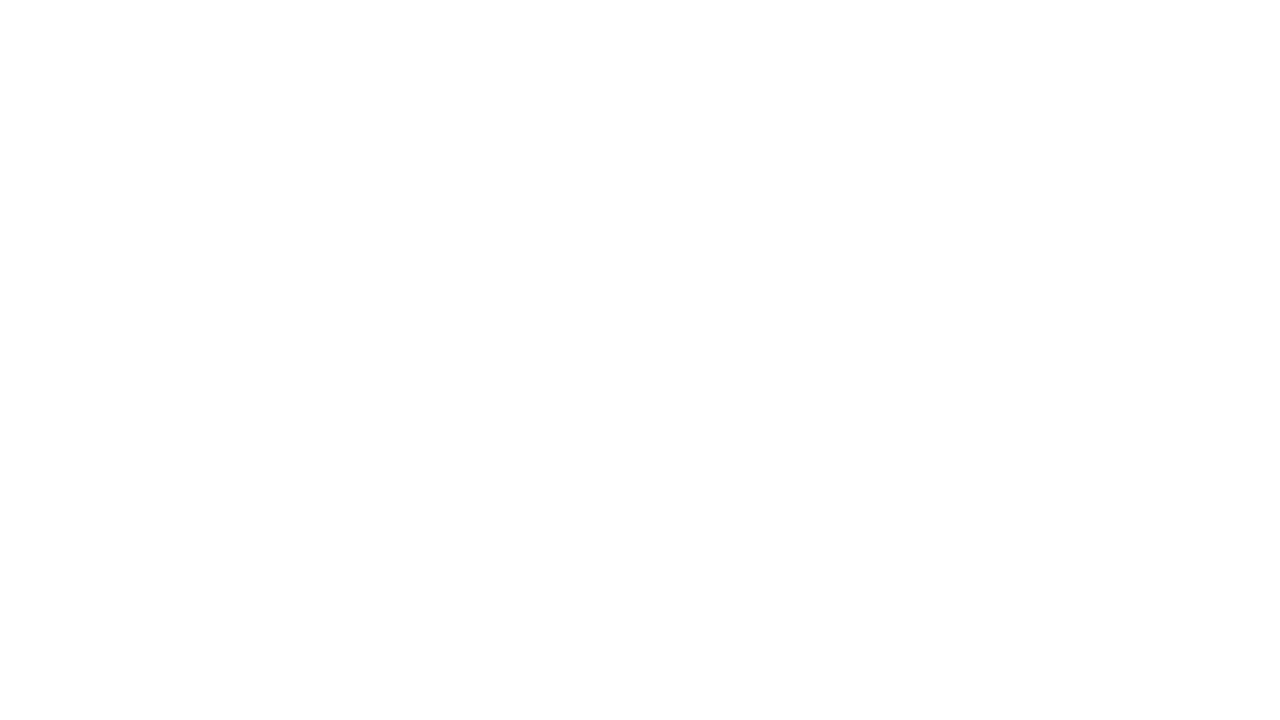

Waited for previous page to load after back navigation
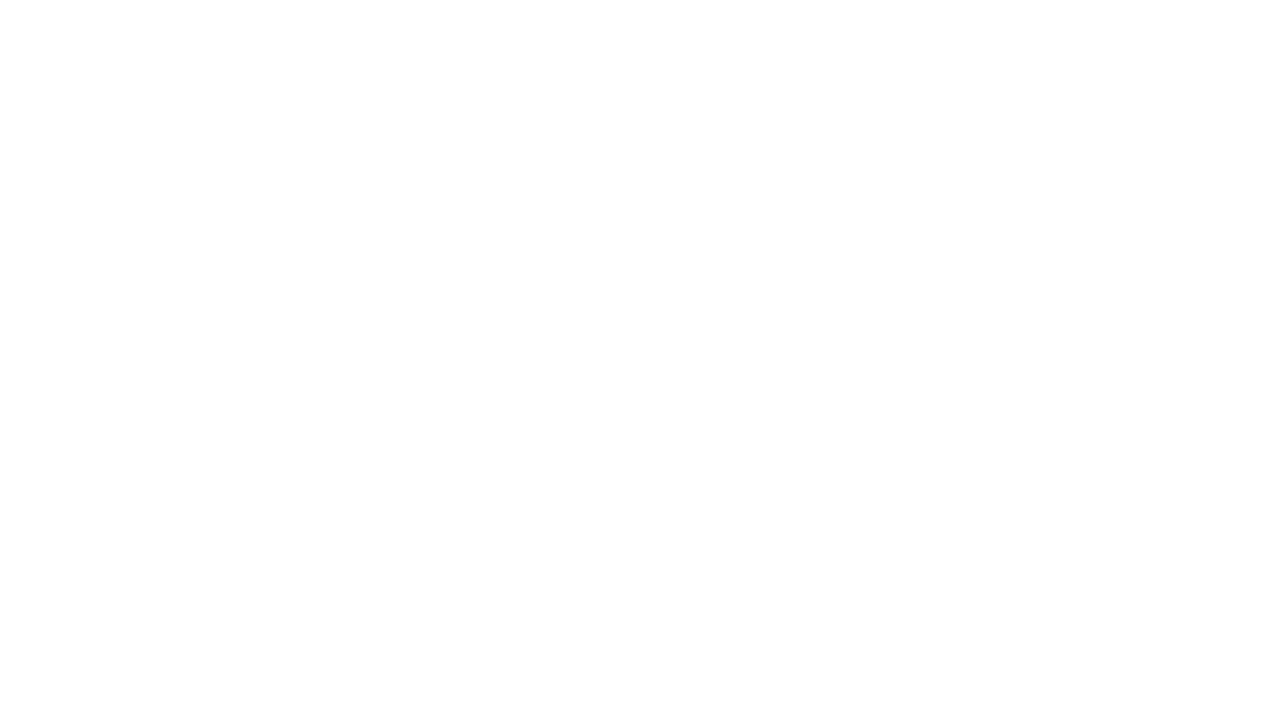

Navigated forward using browser forward button
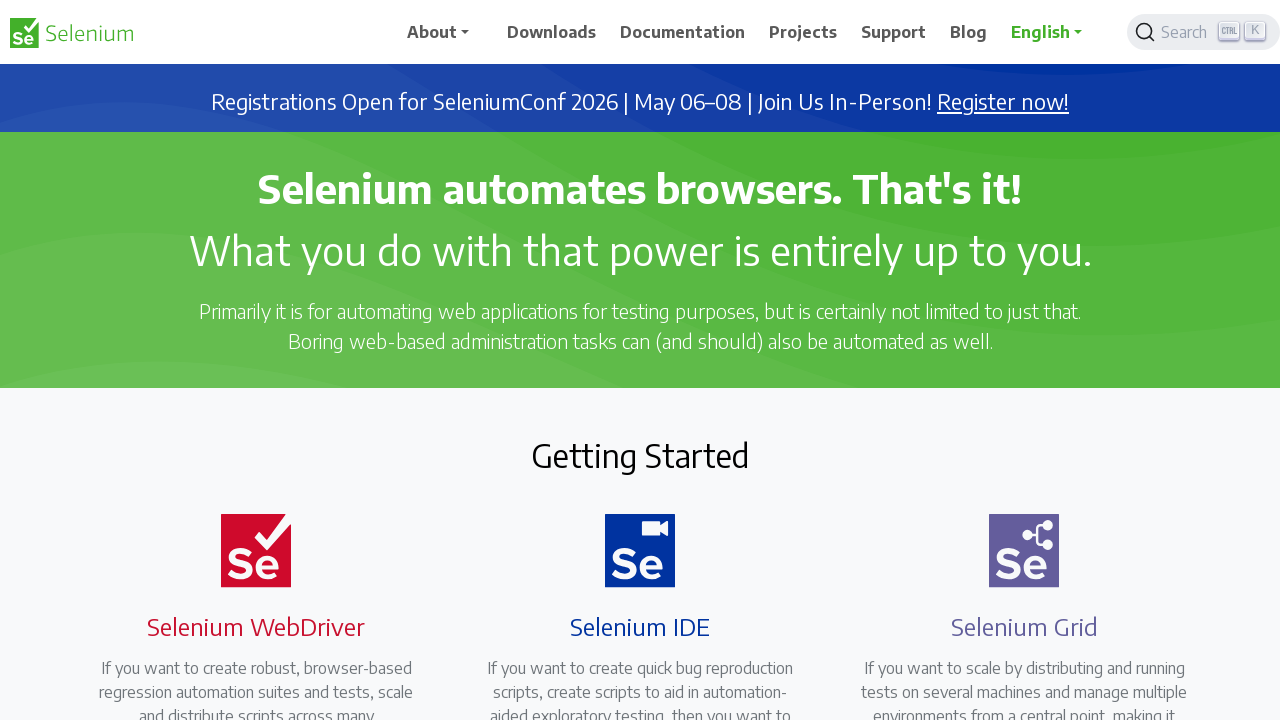

Waited for next page to load after forward navigation
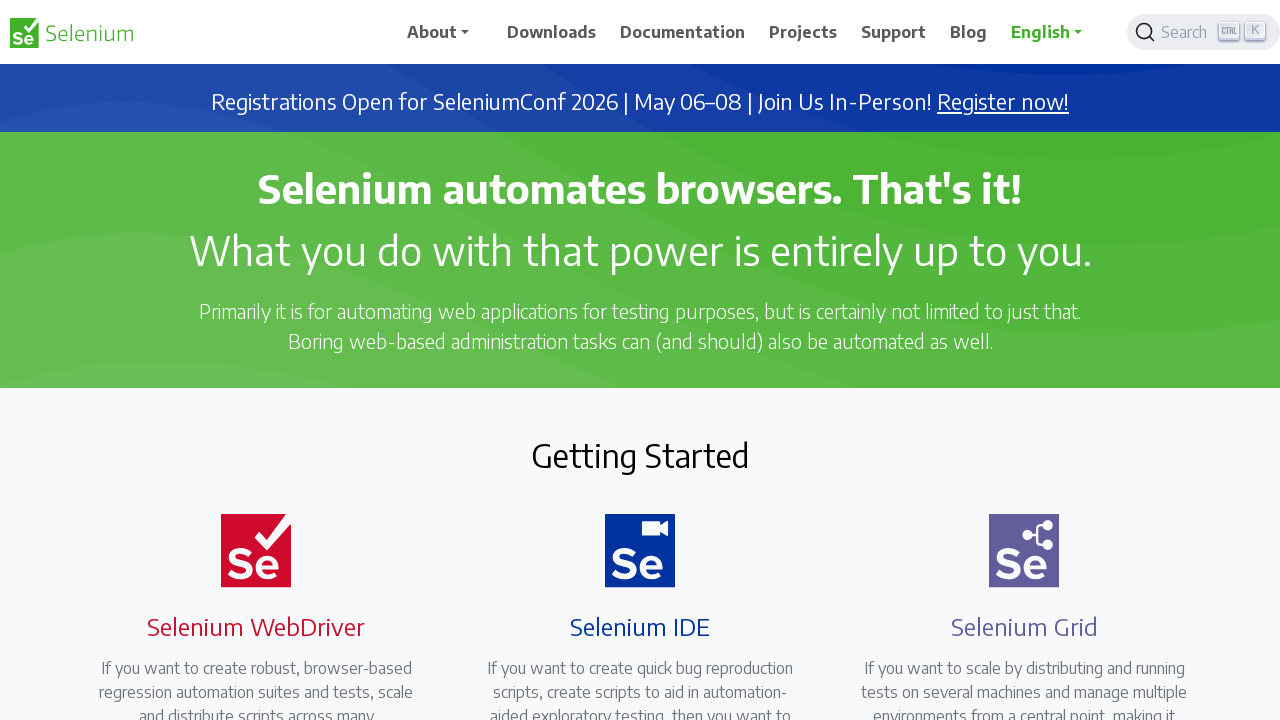

Refreshed the current page
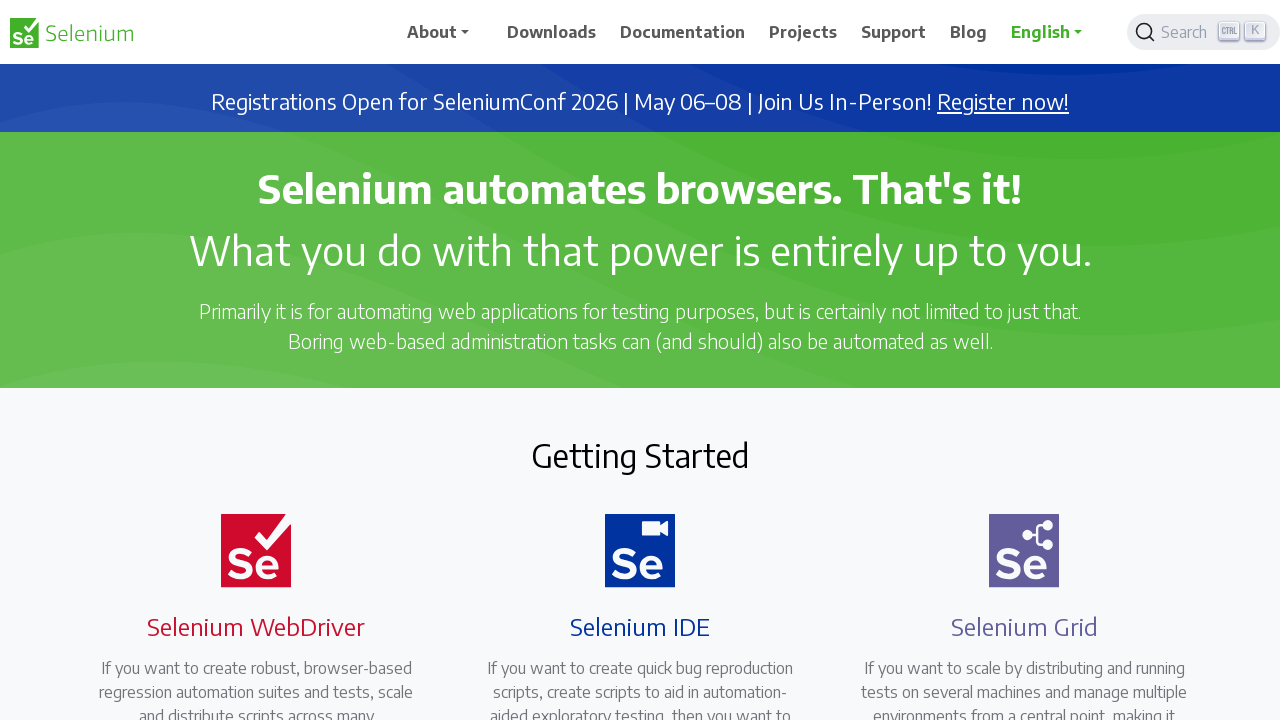

Waited for refreshed page to load (domcontentloaded)
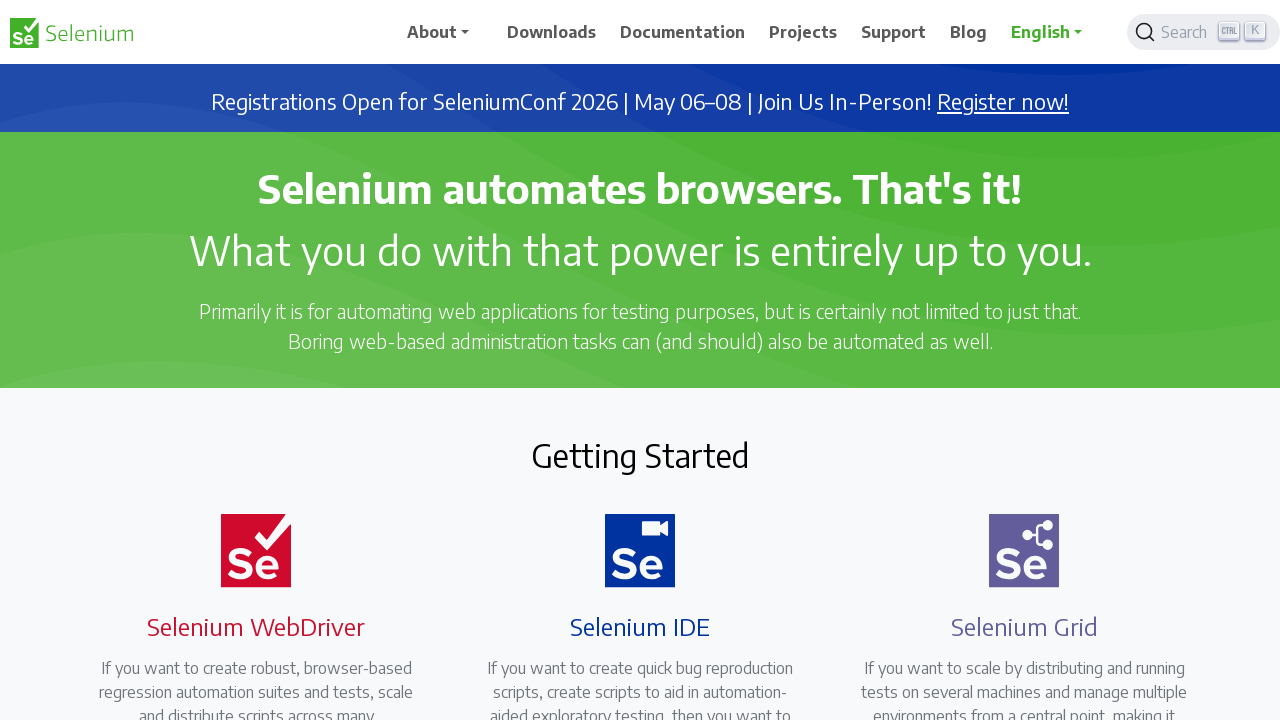

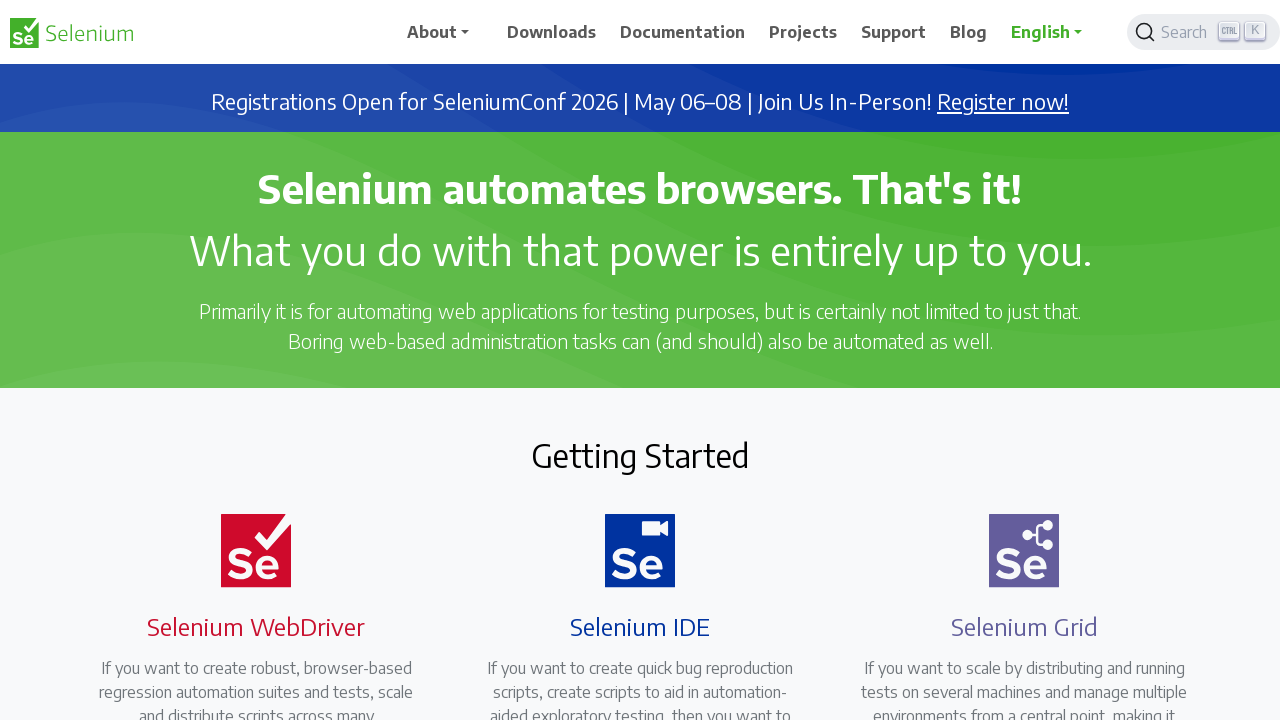